Opens a new window by clicking a button and then closes all browser windows one by one

Starting URL: https://skpatro.github.io/demo/links/

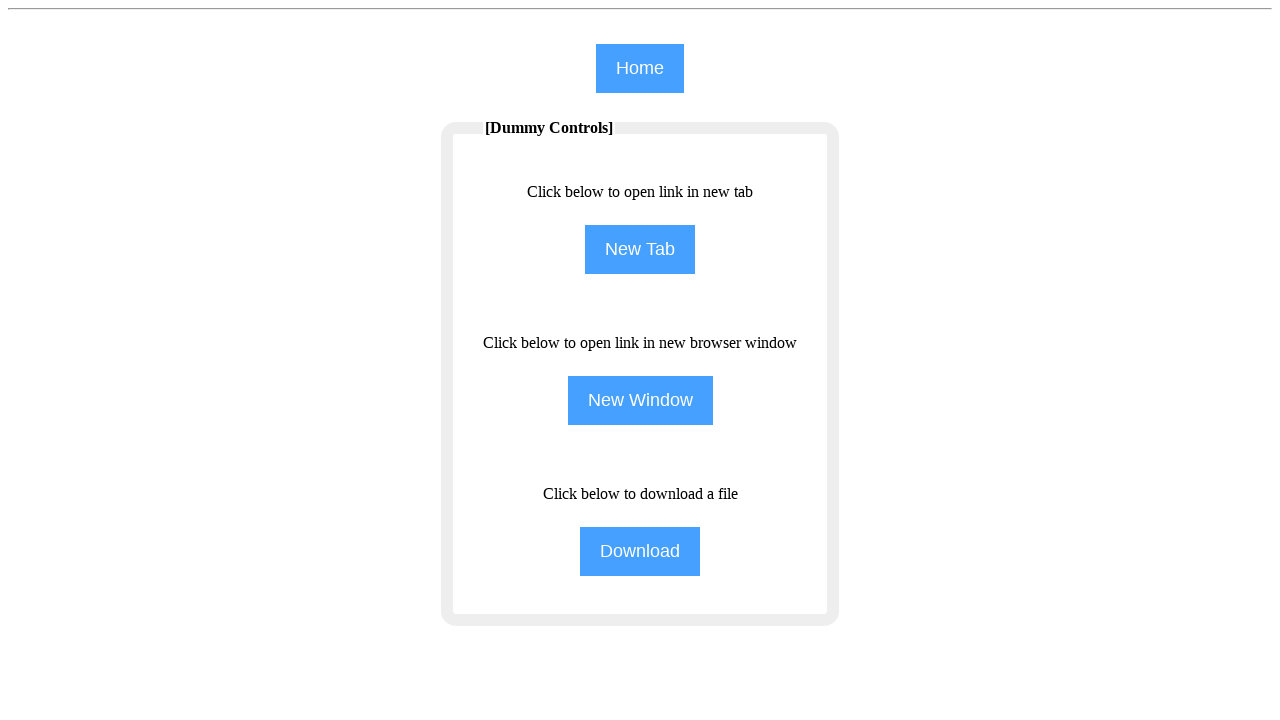

Clicked NewWindow button to open a new browser window at (640, 400) on input[name='NewWindow']
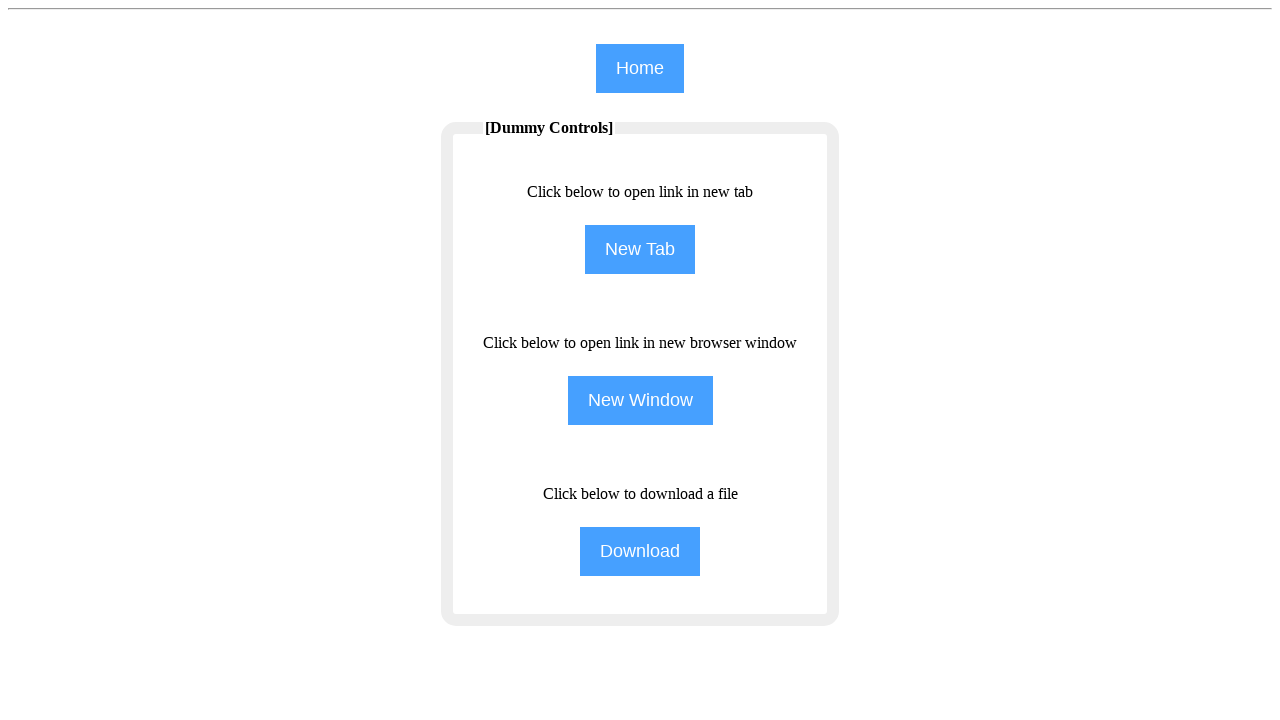

New window finished loading
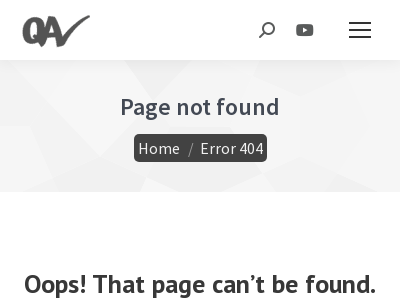

Closed the newly opened window
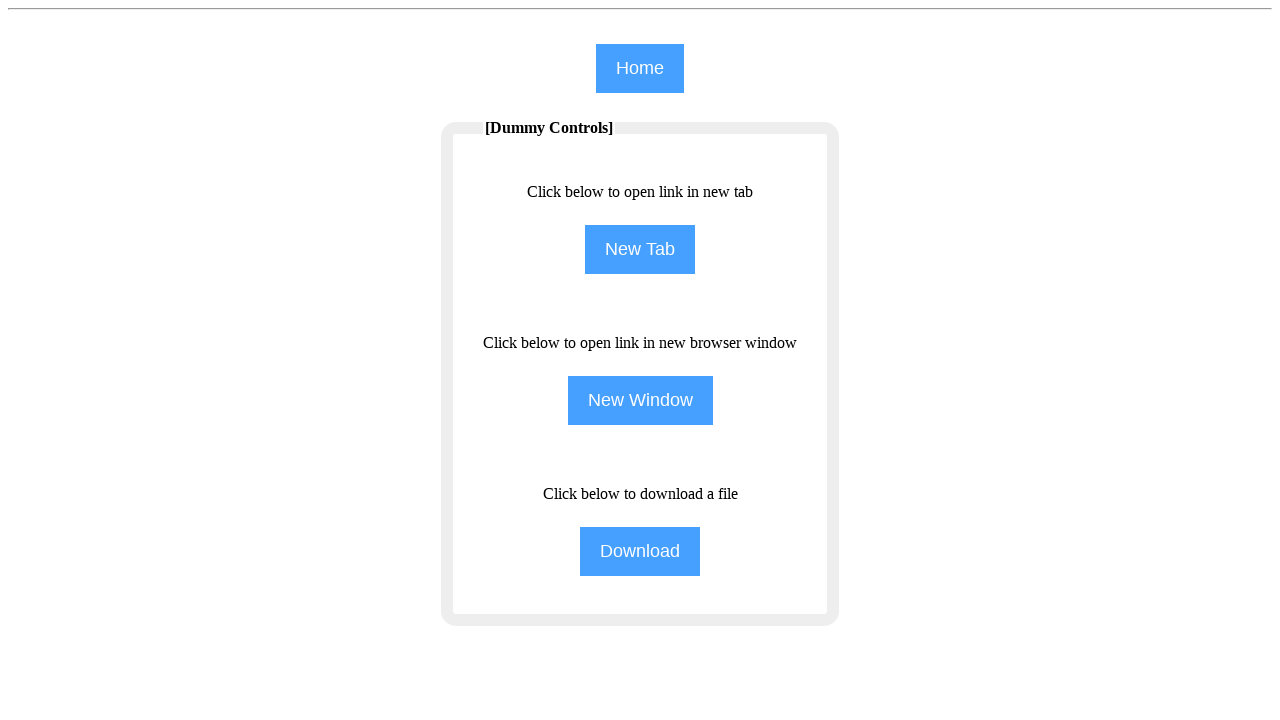

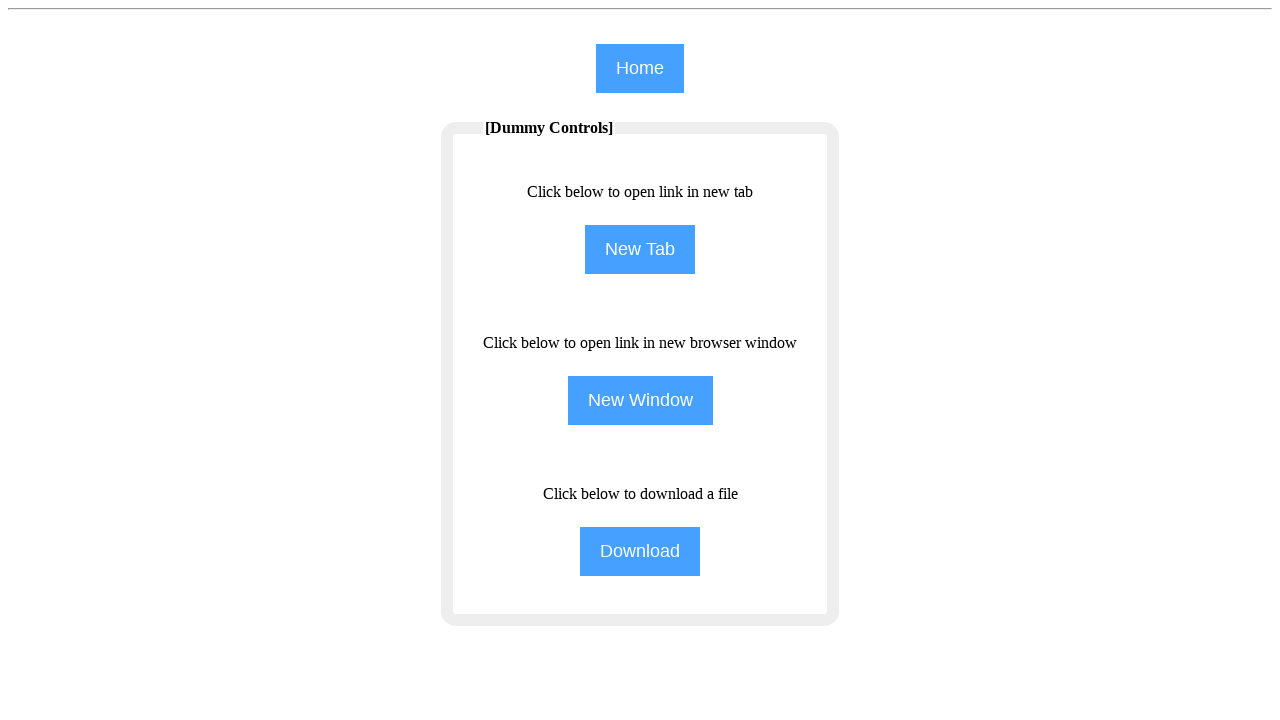